Tests table sorting by clicking the Due column header twice and verifying the values are sorted in descending order

Starting URL: http://the-internet.herokuapp.com/tables

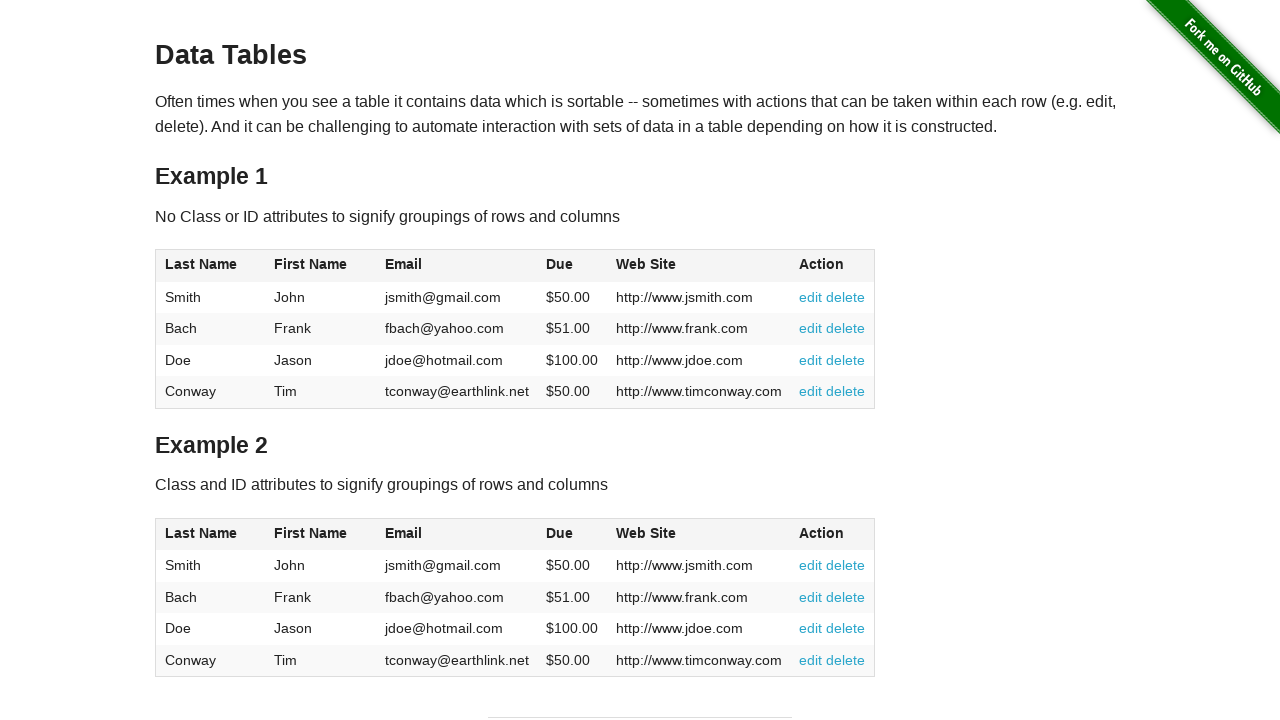

Clicked Due column header (first click) at (572, 266) on #table1 thead tr th:nth-of-type(4)
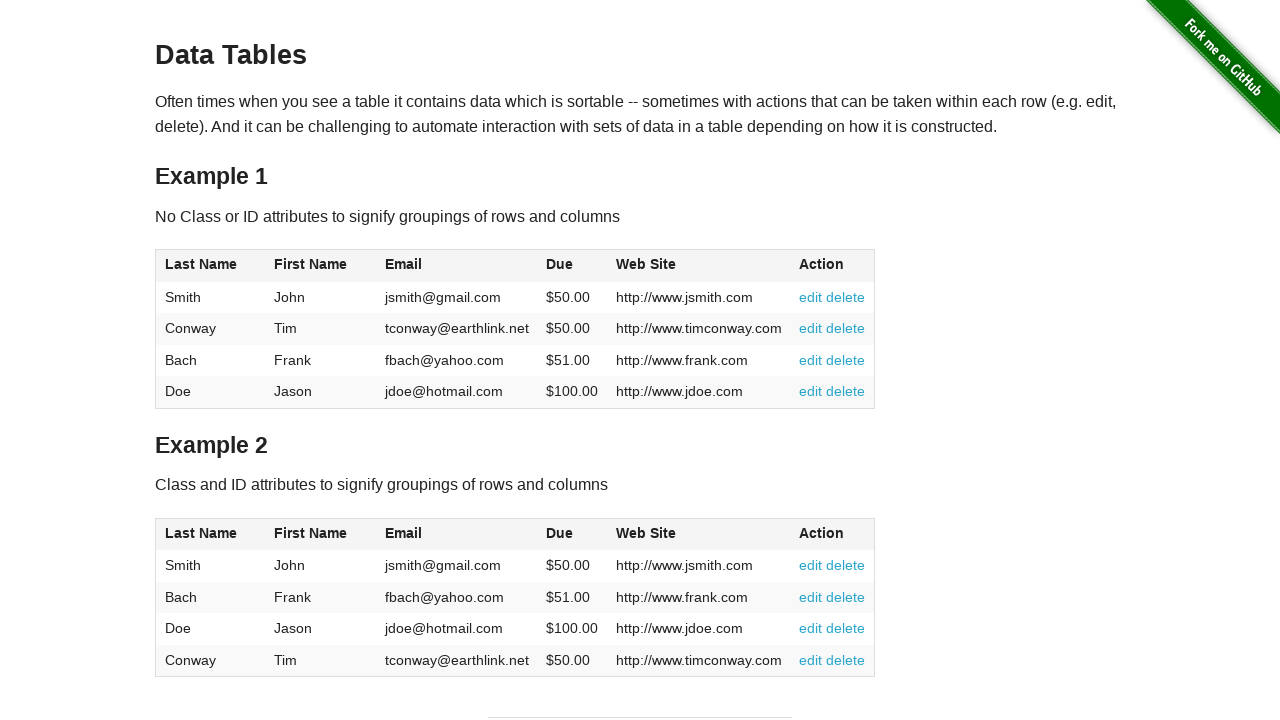

Clicked Due column header (second click) to sort descending at (572, 266) on #table1 thead tr th:nth-of-type(4)
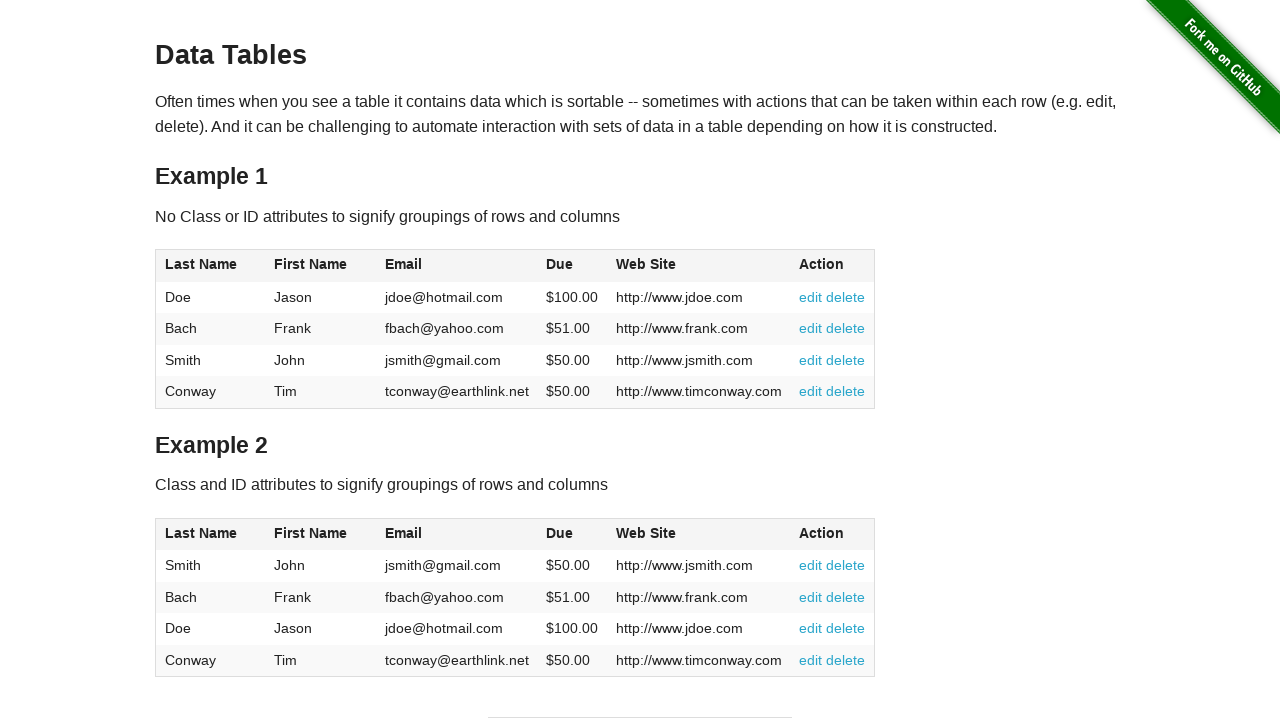

Table Due column loaded
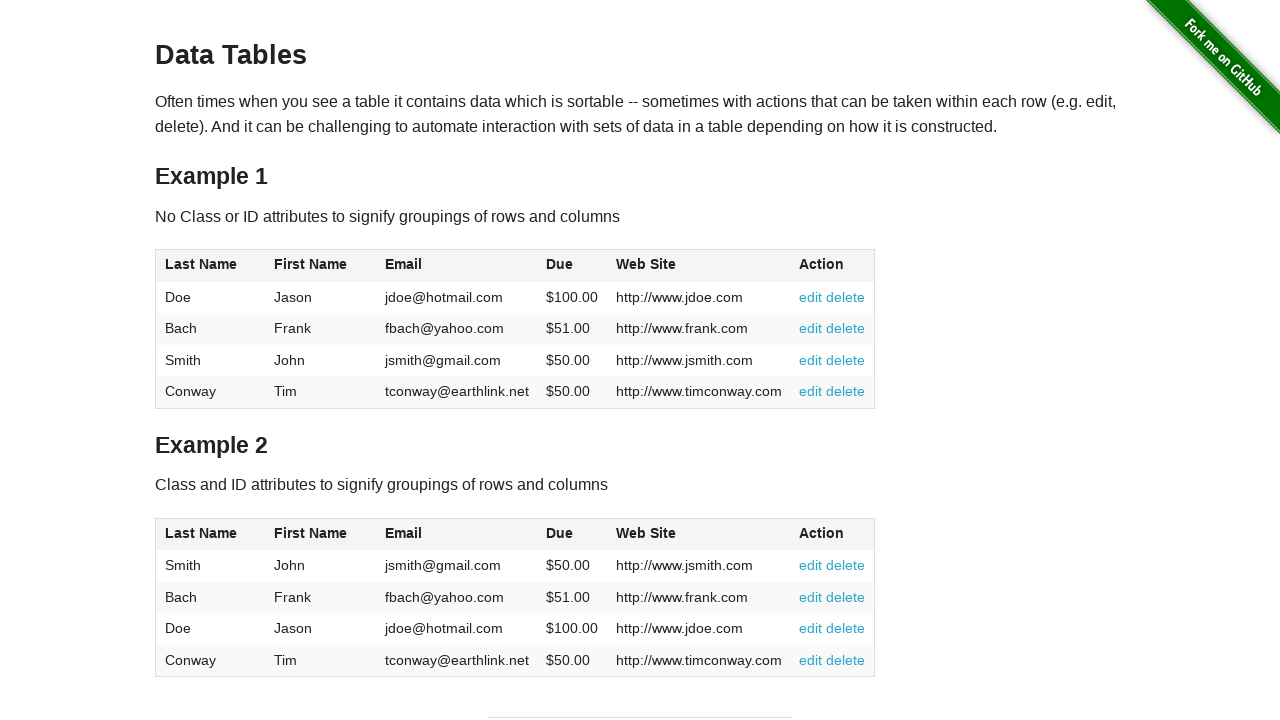

Extracted all Due column values from table
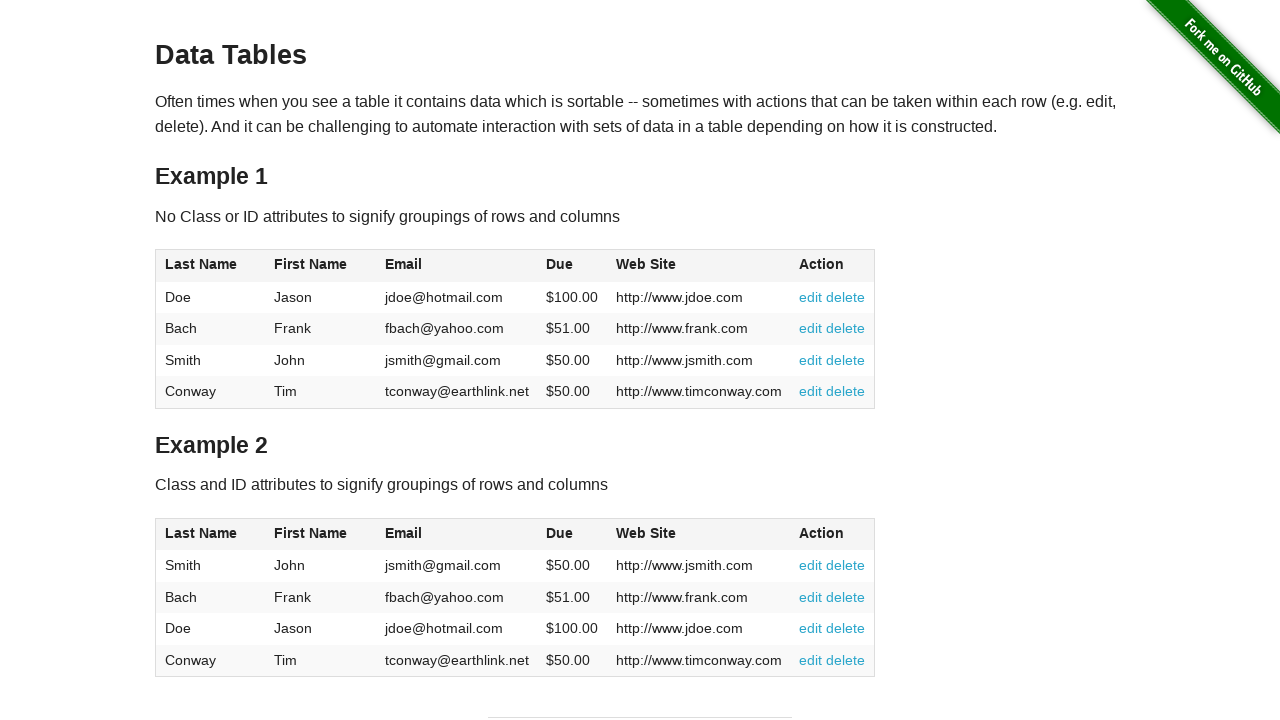

Verified Due column values are sorted in descending order
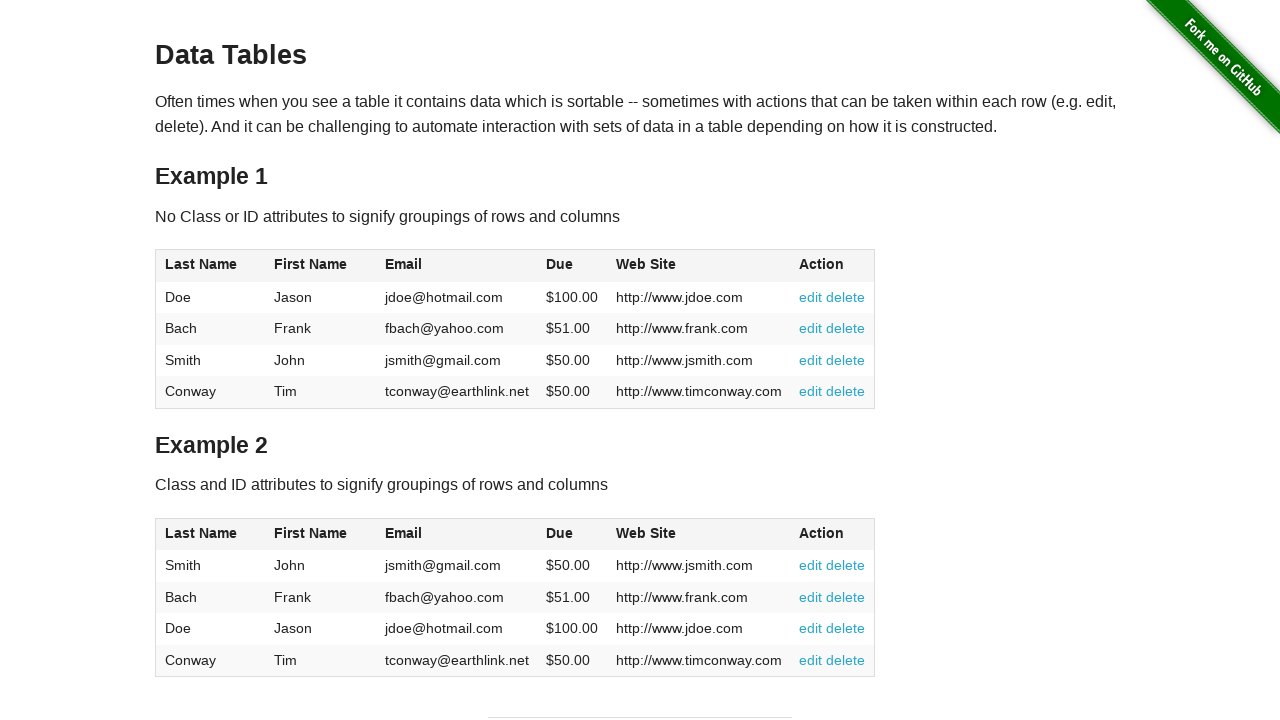

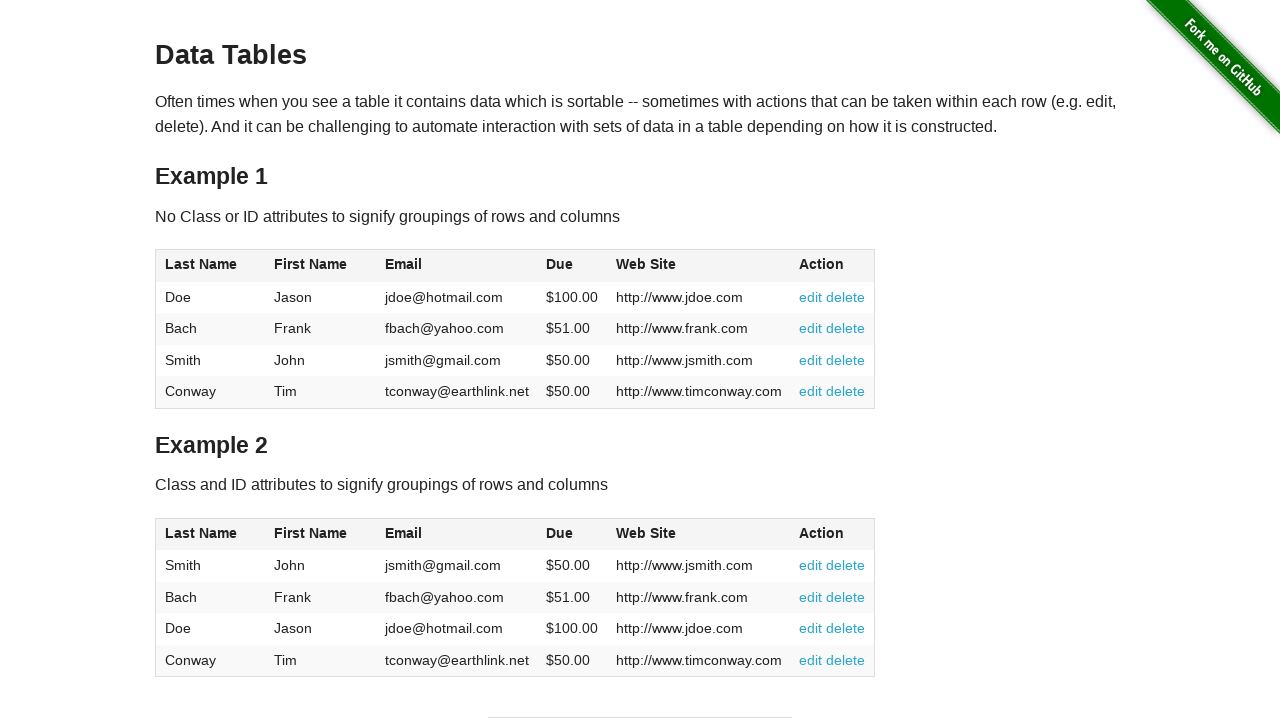